Verifies that a button input element is enabled

Starting URL: https://www.selenium.dev/selenium/web/inputs.html

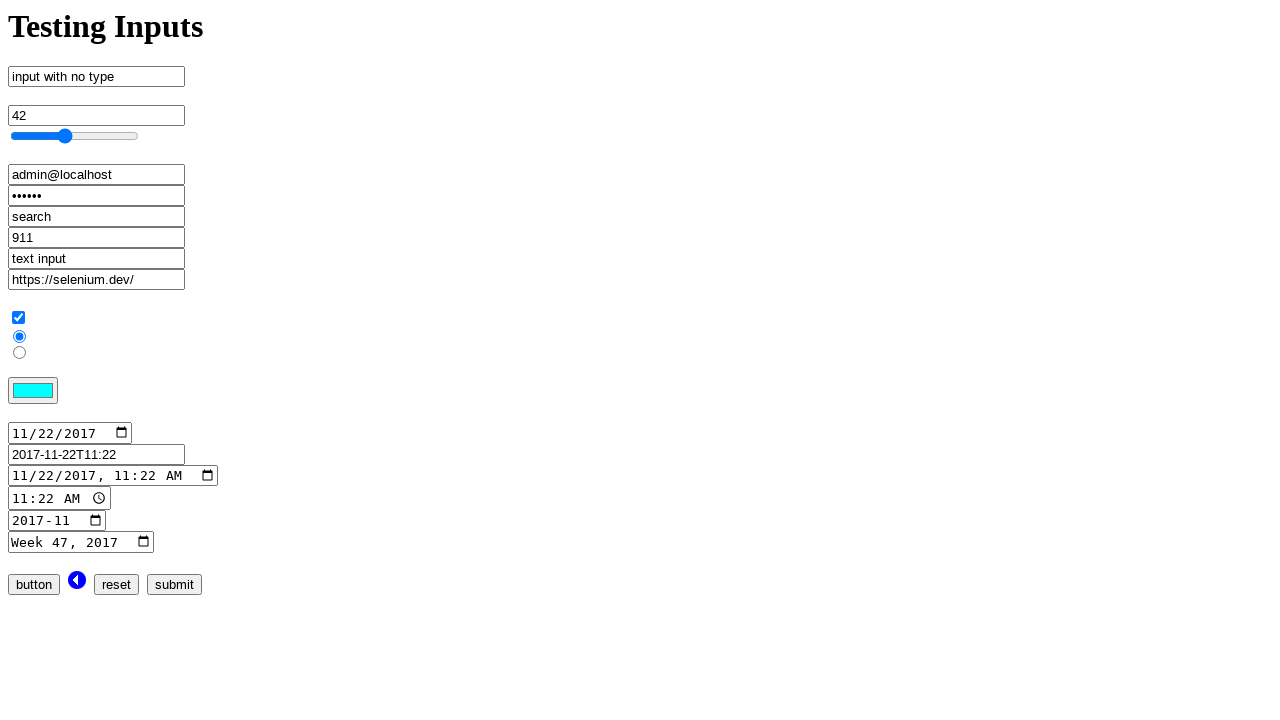

Navigated to inputs.html page
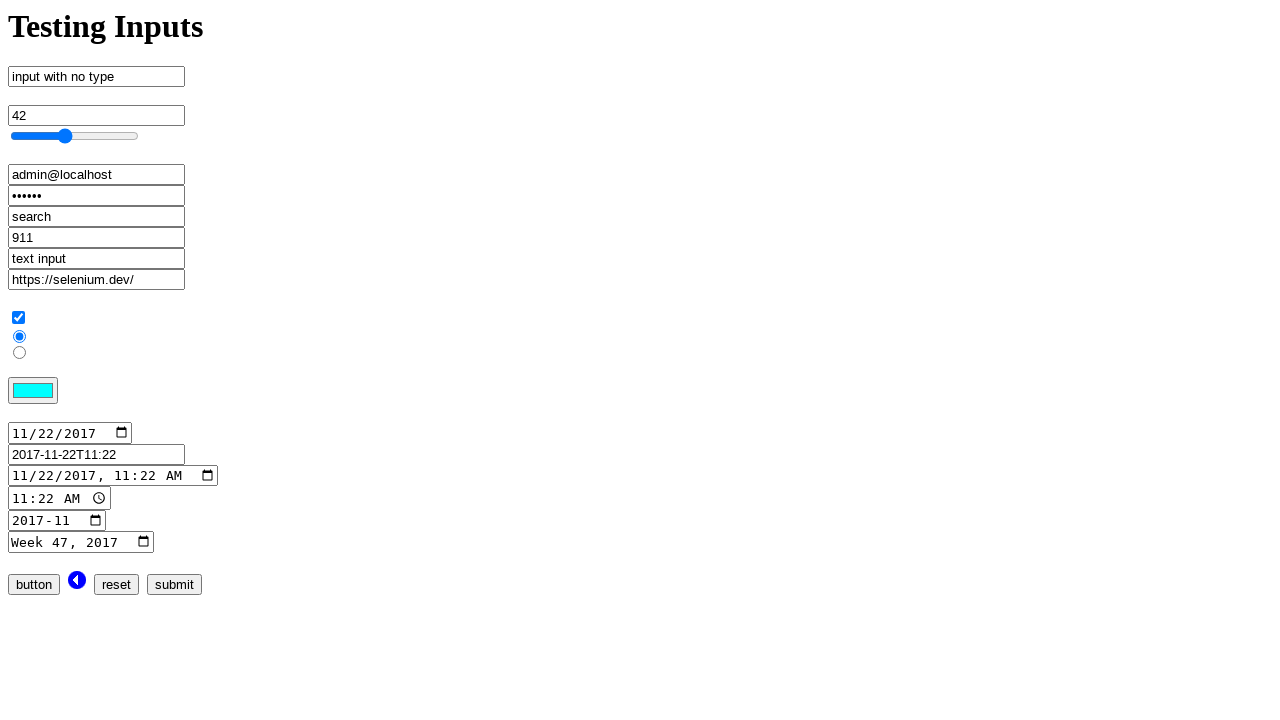

Located button input element by name 'button_input'
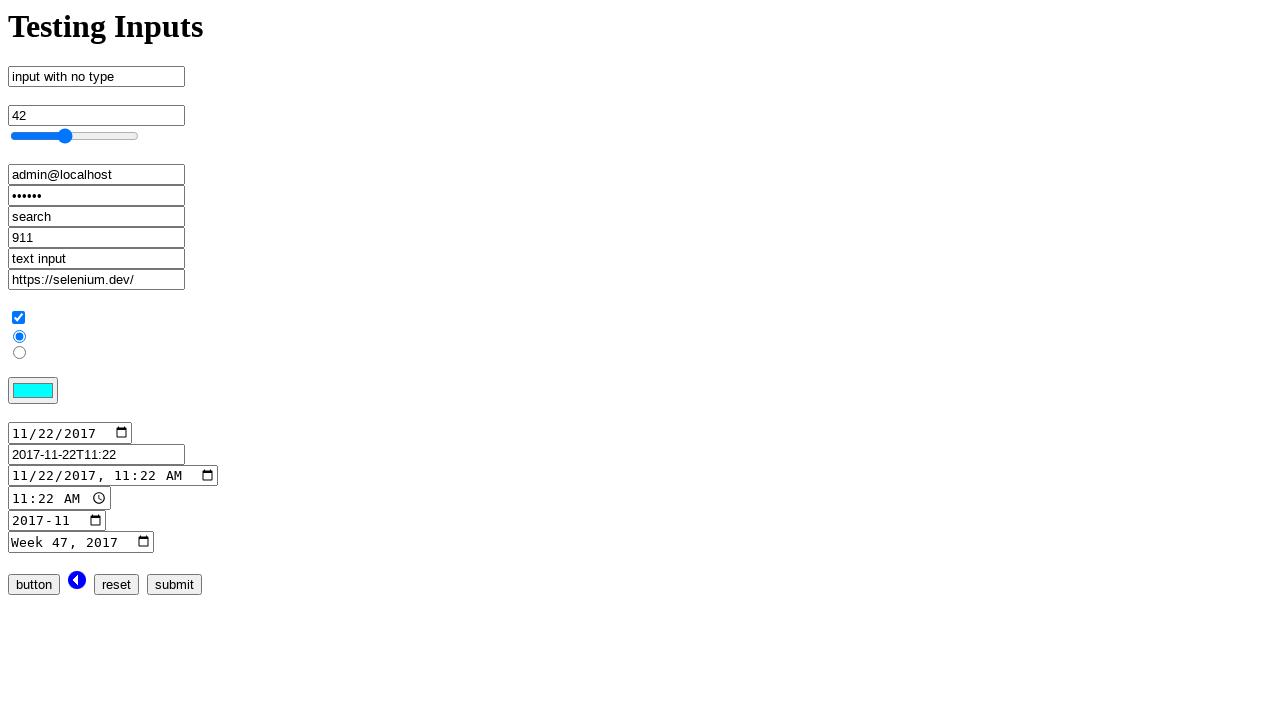

Verified that button input element is enabled
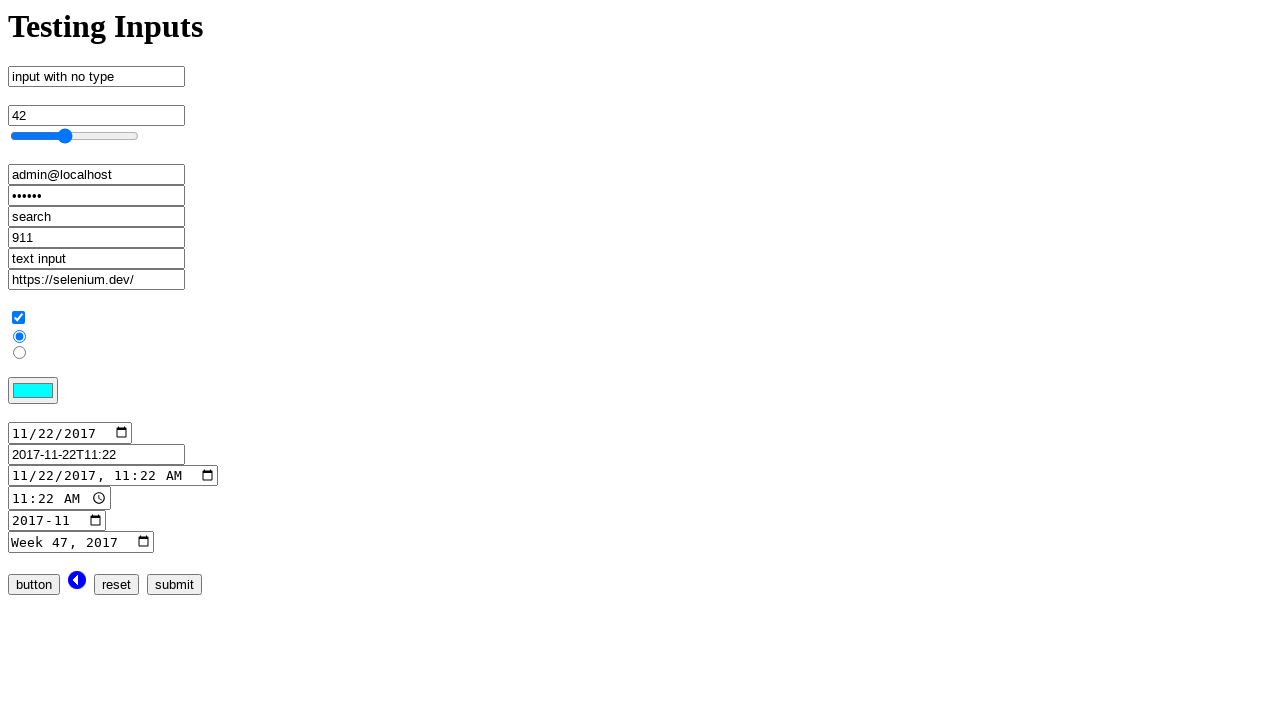

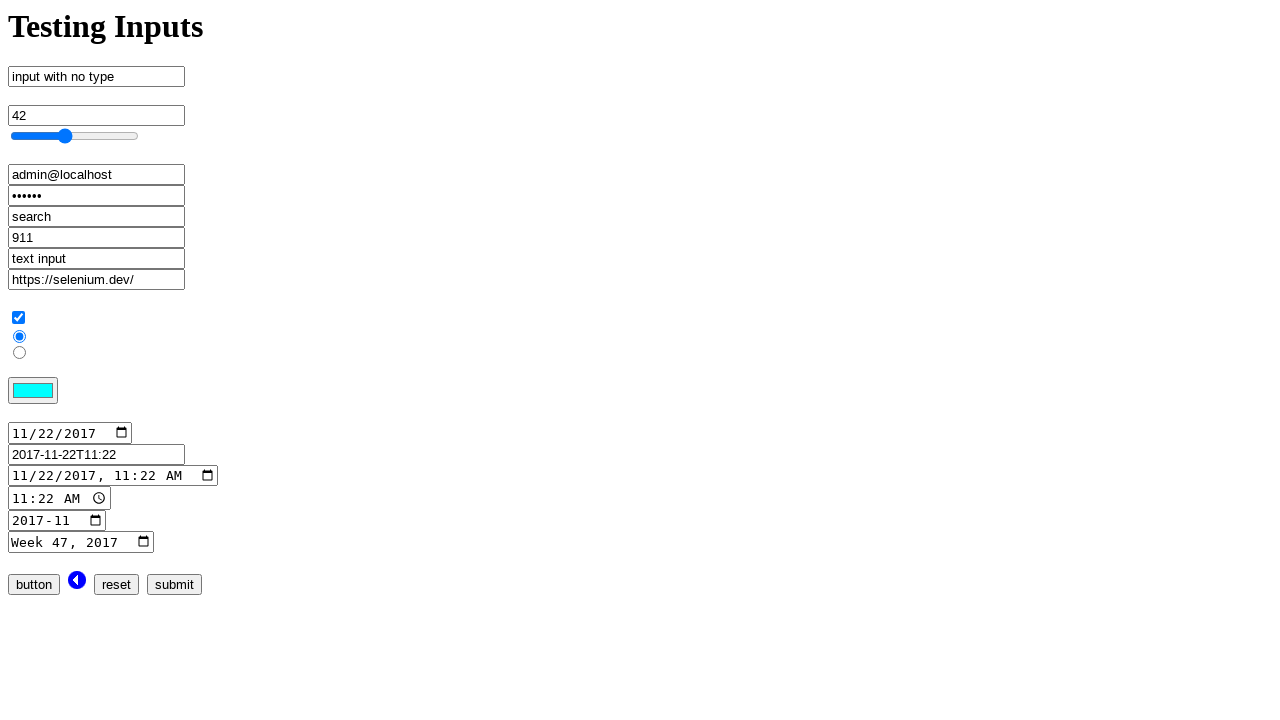